Tests JavaScript alert handling by clicking a button that triggers an alert and accepting the alert dialog

Starting URL: http://the-internet.herokuapp.com/javascript_alerts

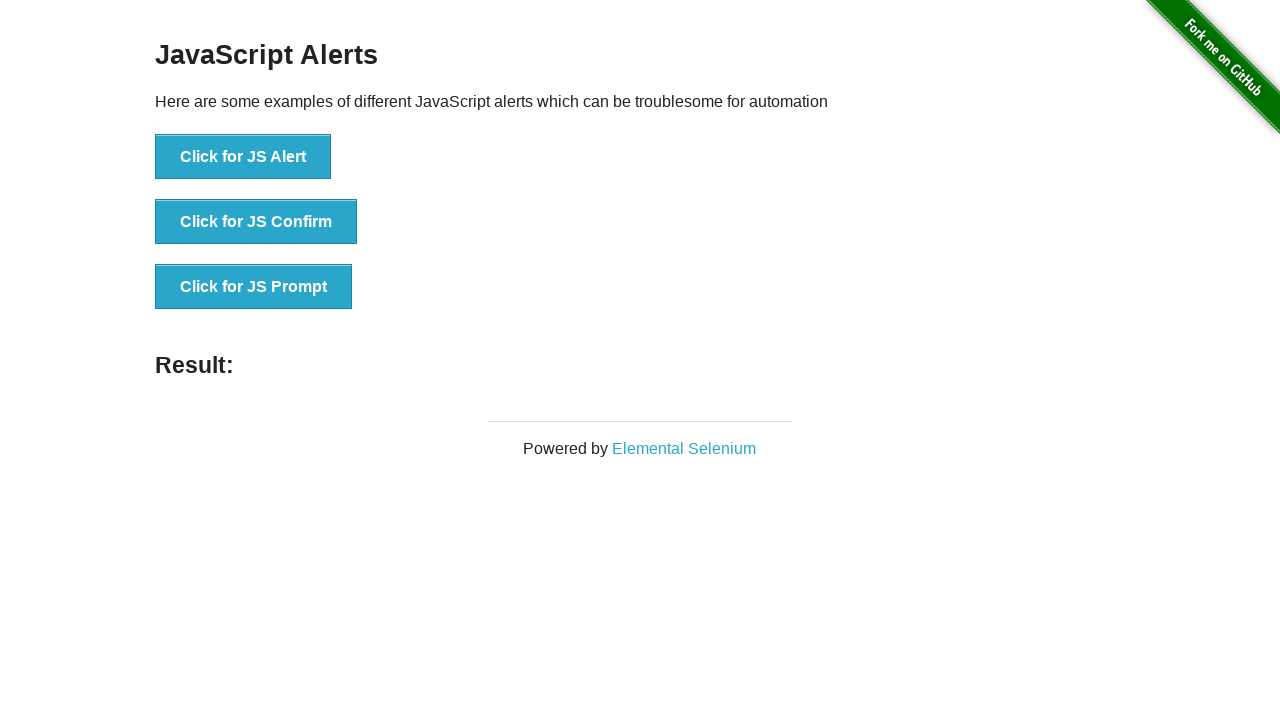

Clicked first button to trigger JavaScript alert at (243, 157) on xpath=//*[@id='content']/div/ul/li[1]/button
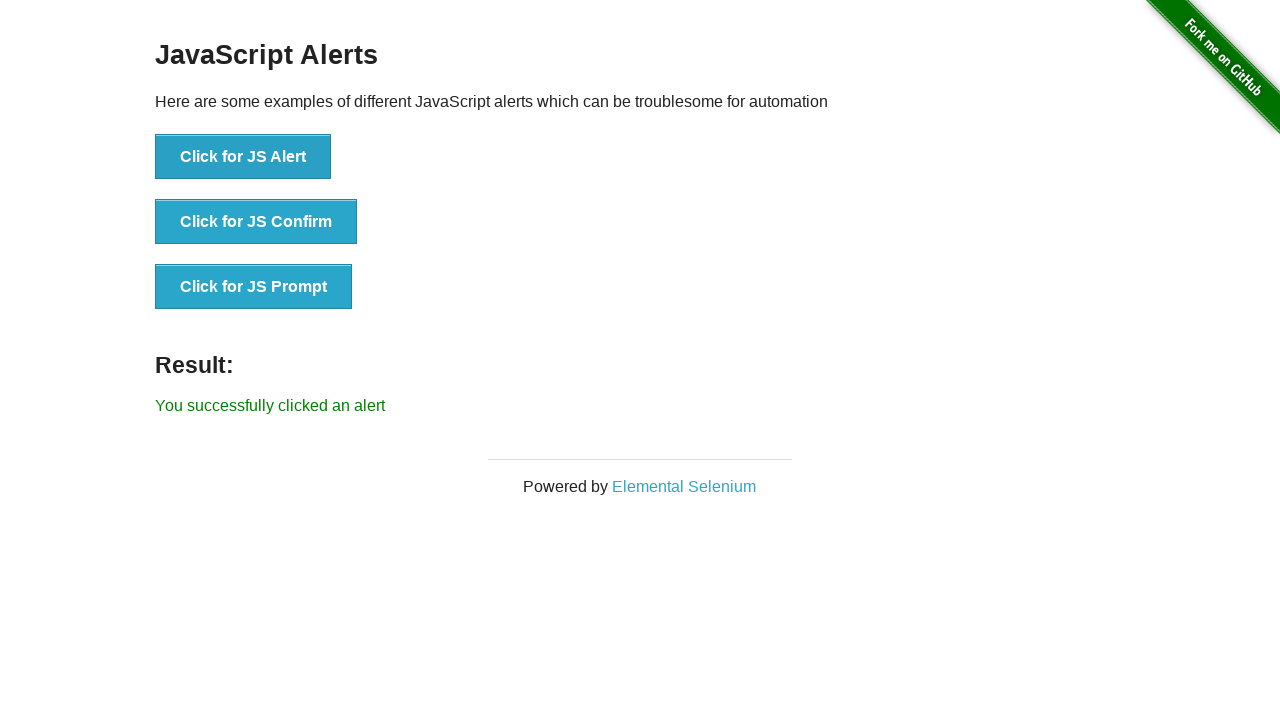

Set up dialog handler to accept alerts
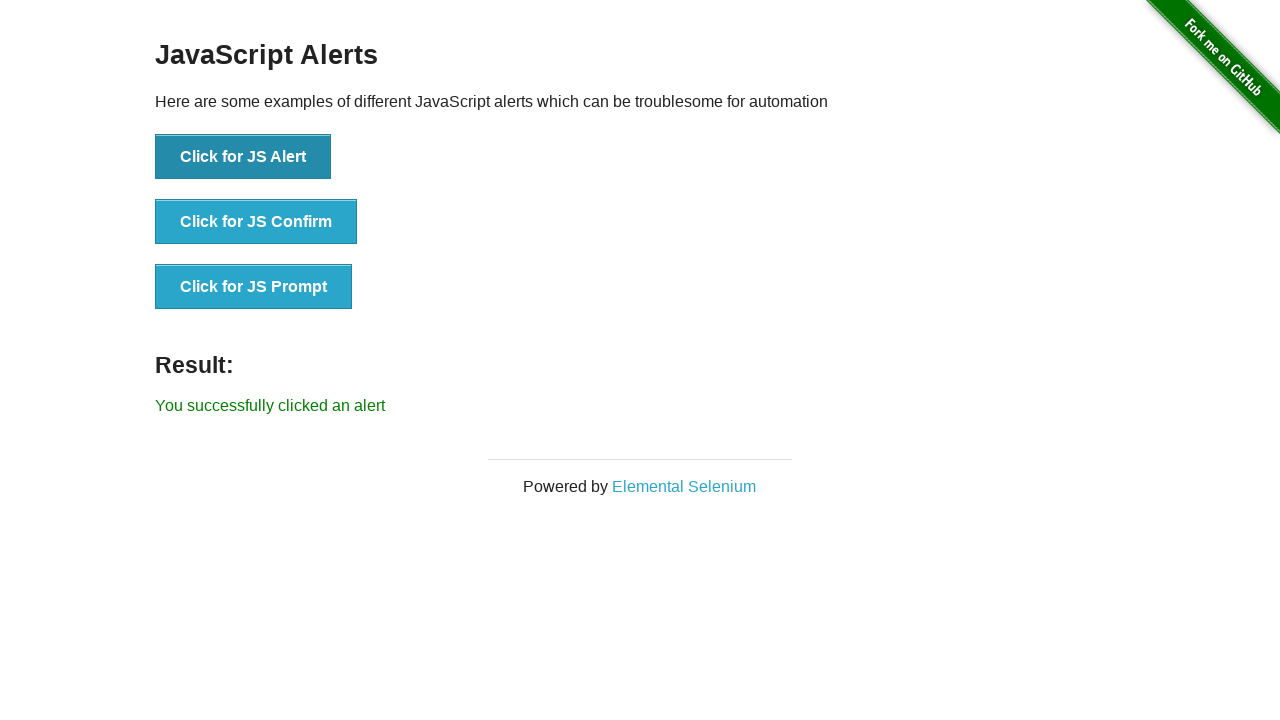

Set up one-time dialog handler before clicking button
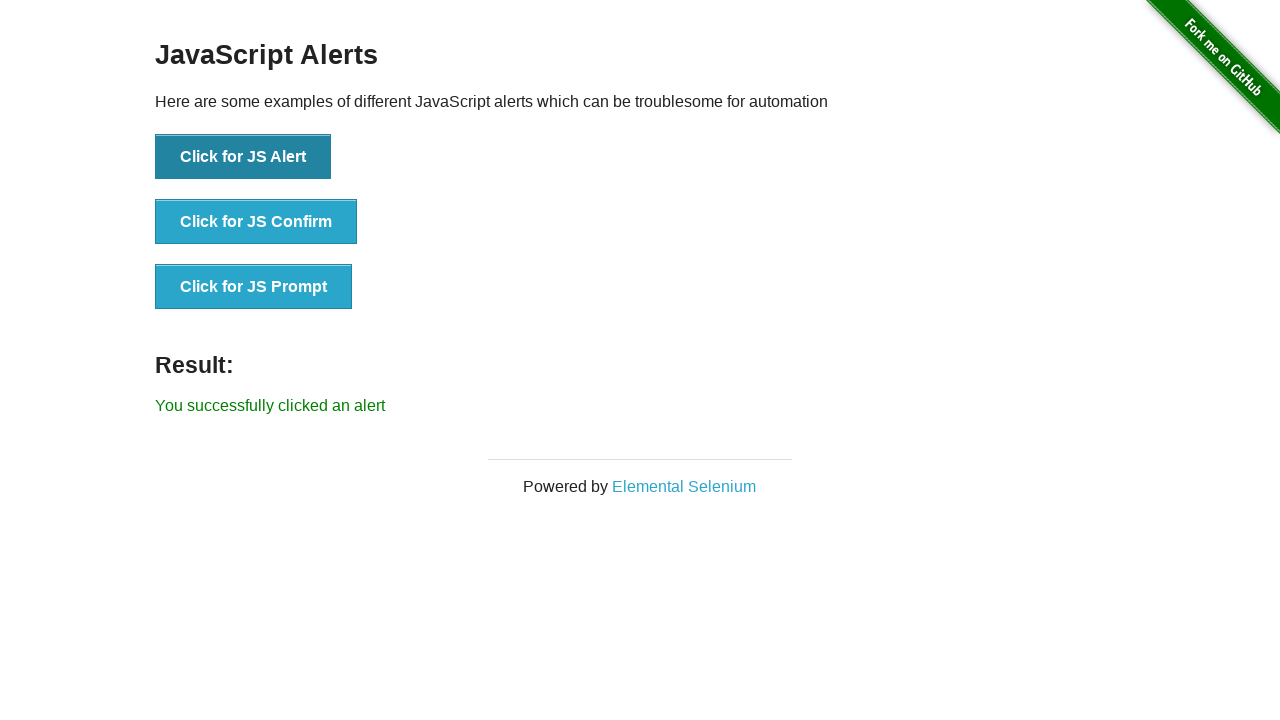

Clicked button to trigger alert dialog at (243, 157) on xpath=//*[@id='content']/div/ul/li[1]/button
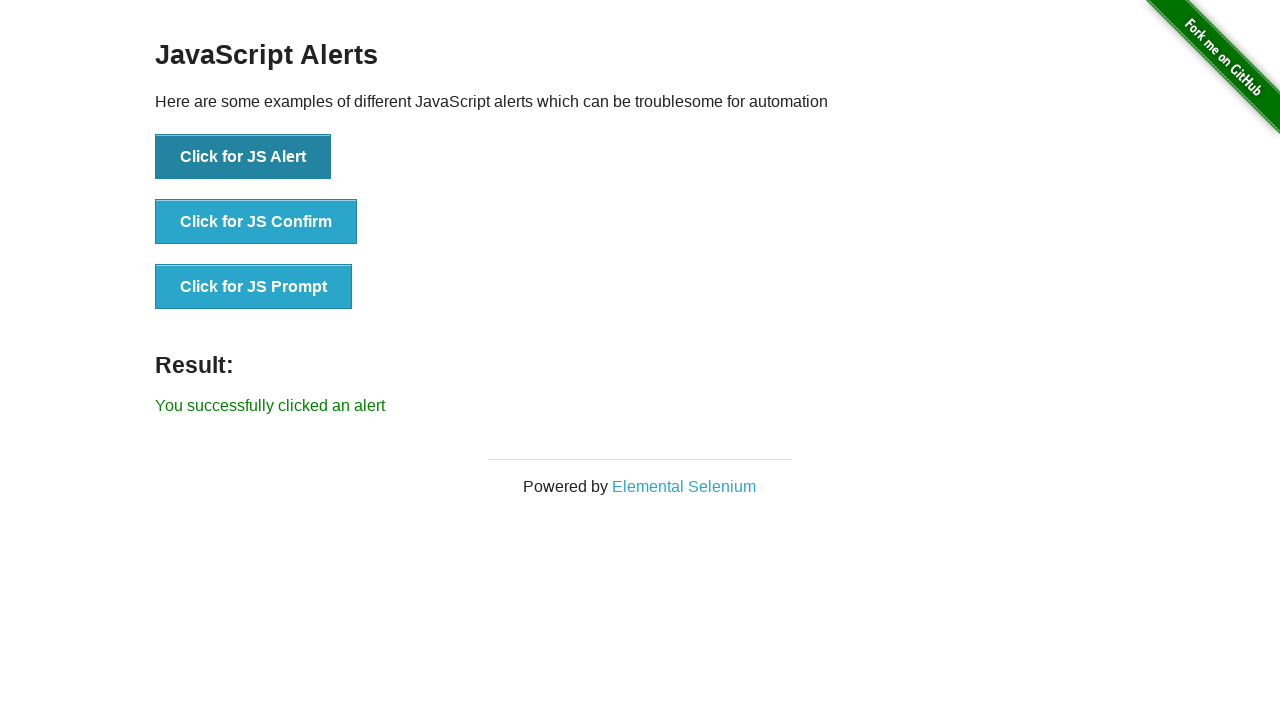

Alert result message appeared
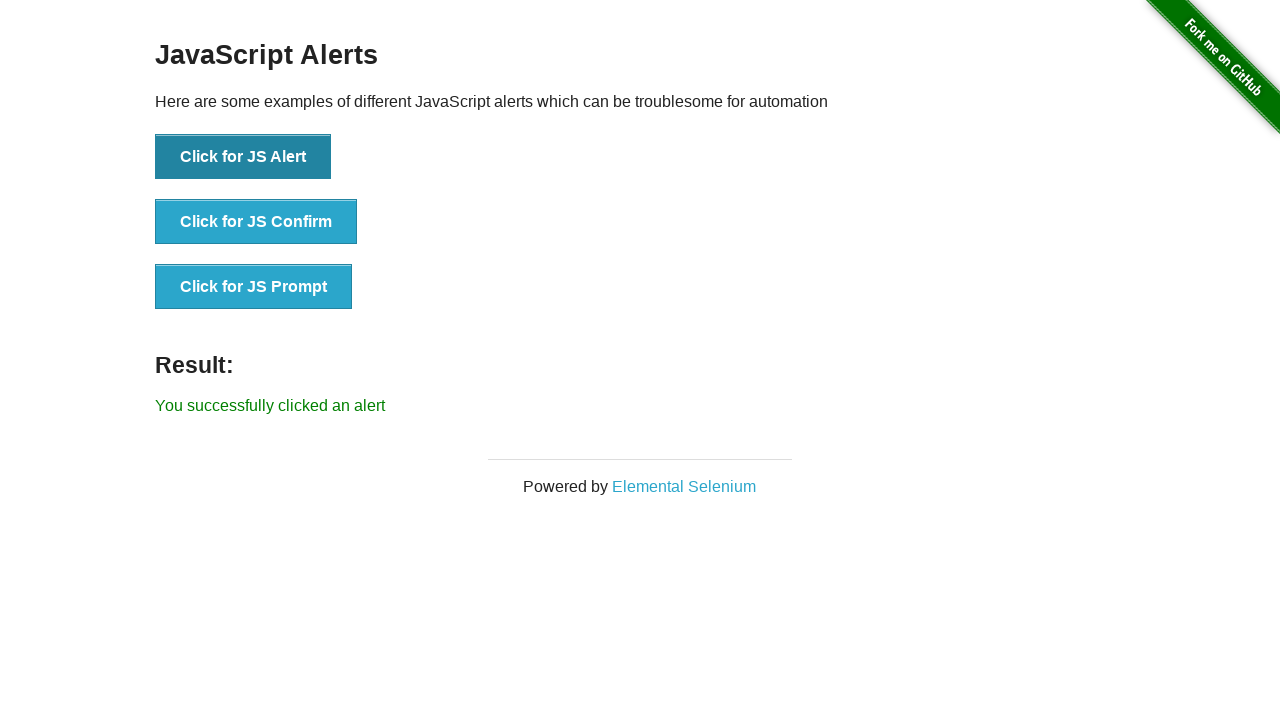

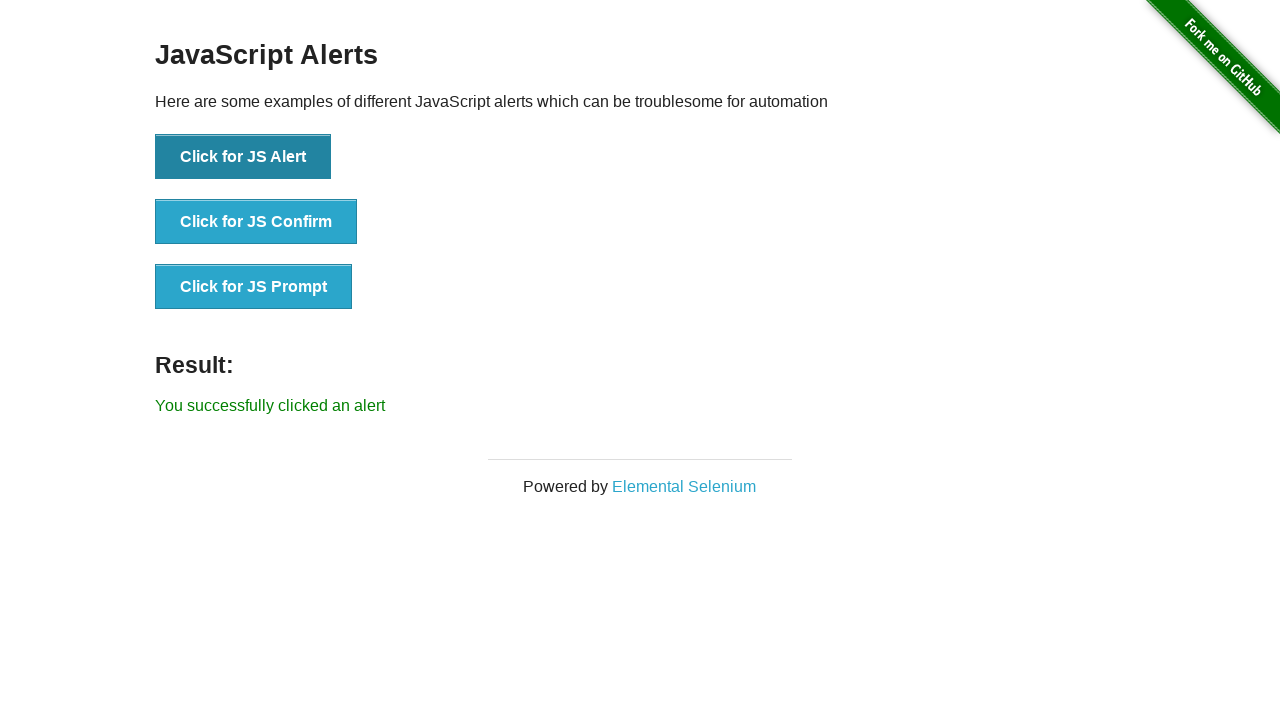